Tests the dynamic color change functionality on the Dynamic Properties page by verifying the button color changes after a delay.

Starting URL: https://demoqa.com/

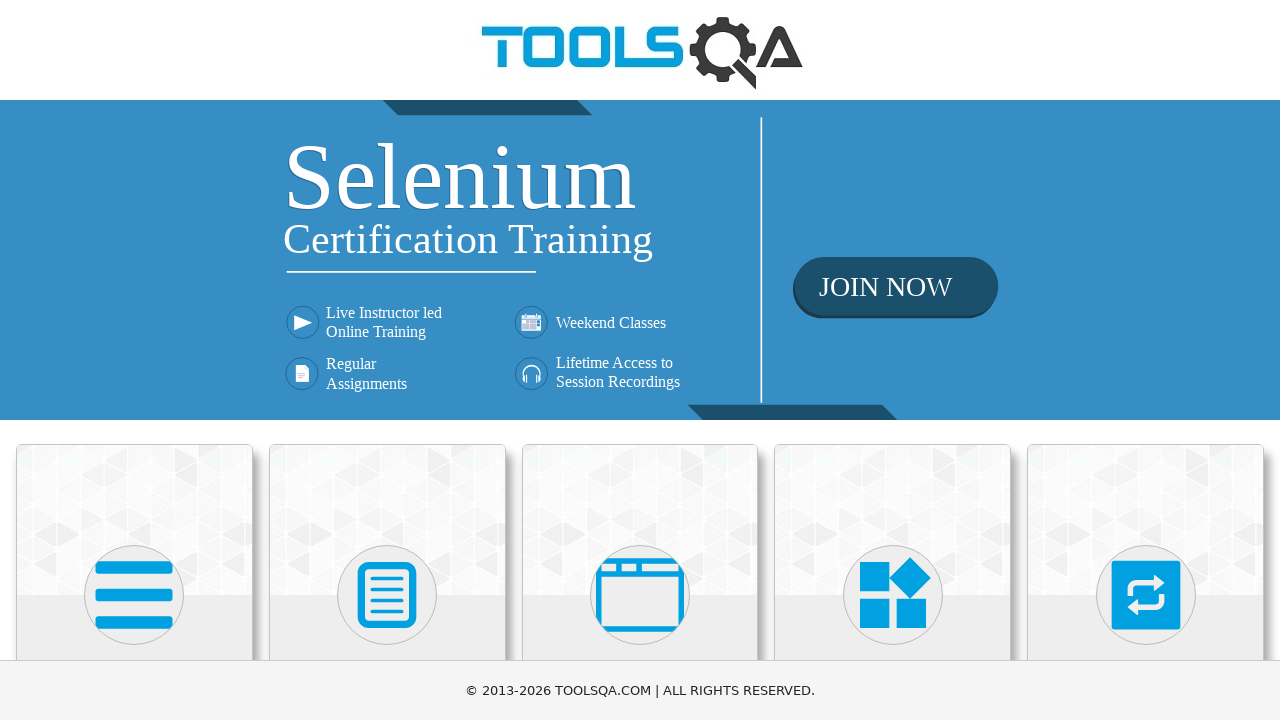

Clicked on Elements section at (134, 360) on internal:text="Elements"i
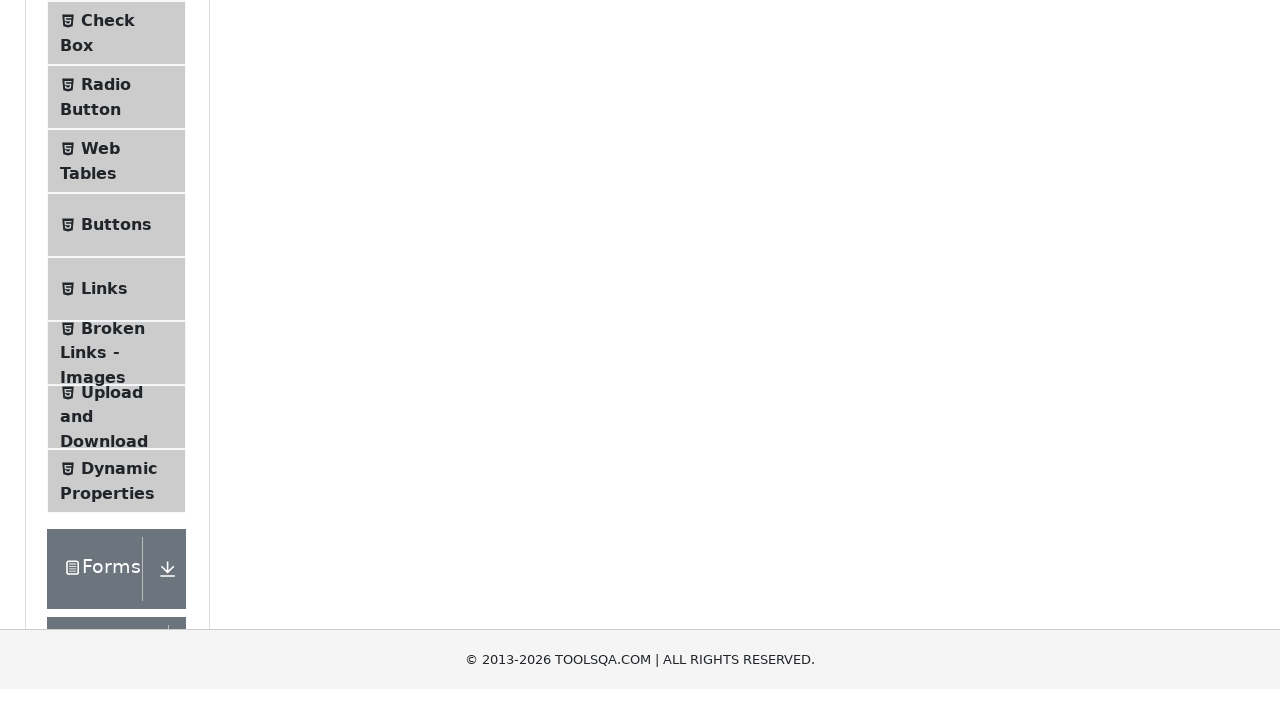

Clicked on Dynamic Properties menu item at (119, 348) on internal:text="Dynamic Properties"i
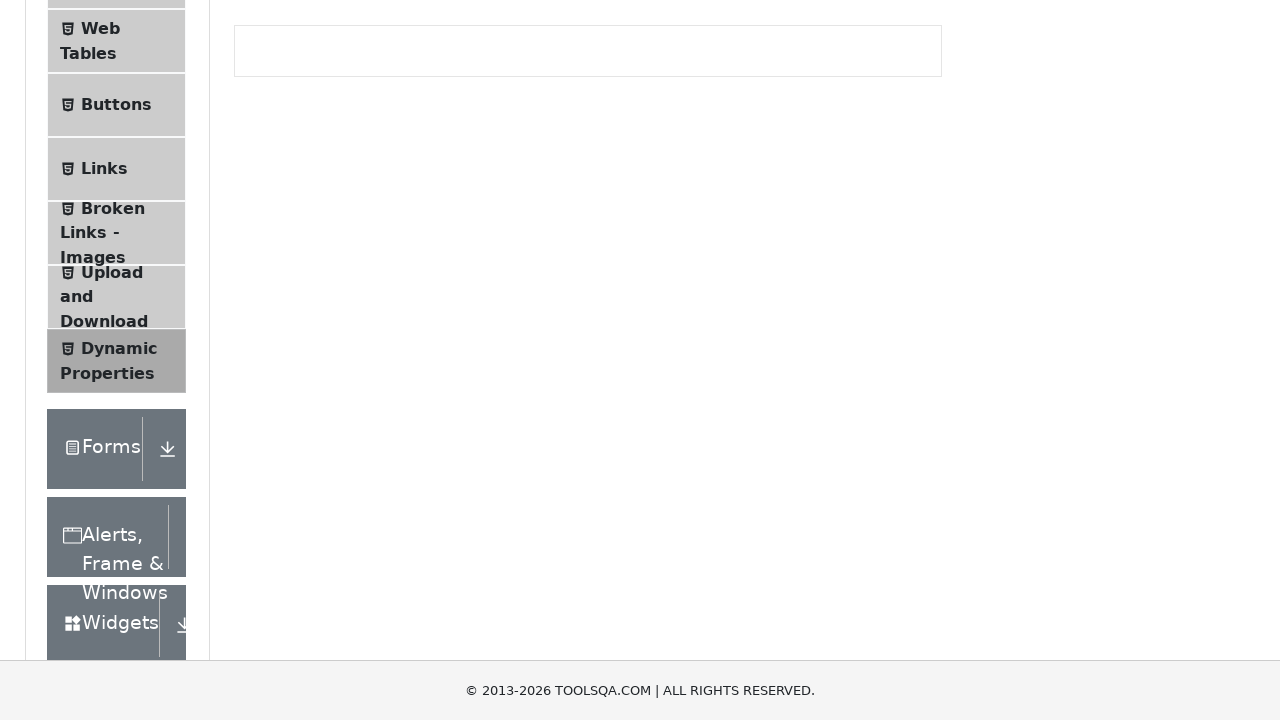

Color Change button is visible and loaded
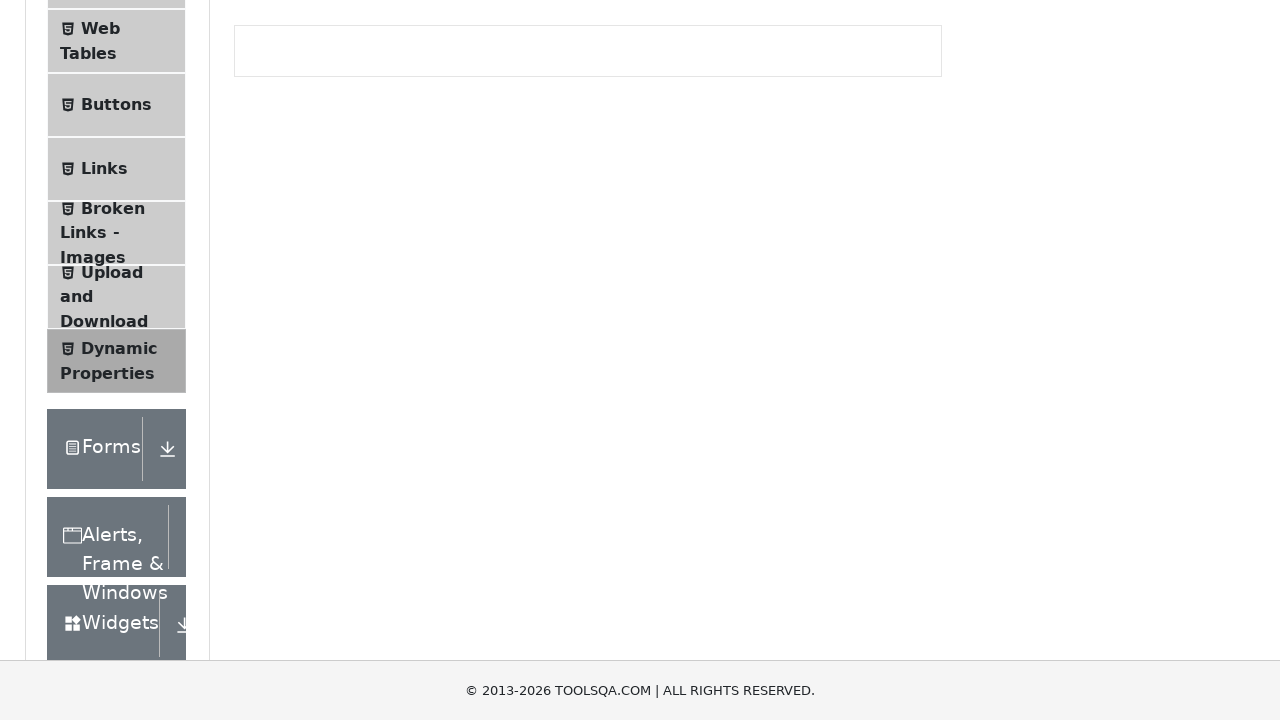

Waited 6 seconds for button color change to occur
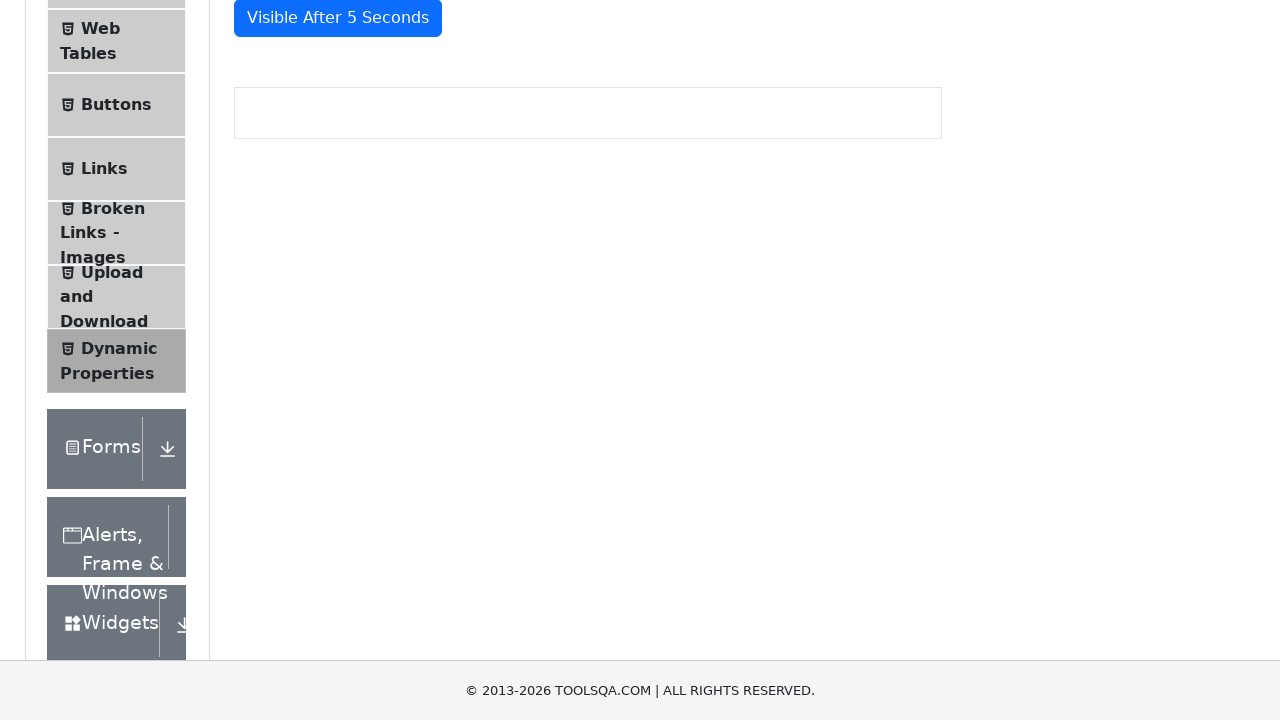

Verified Color Change button is still visible after color change
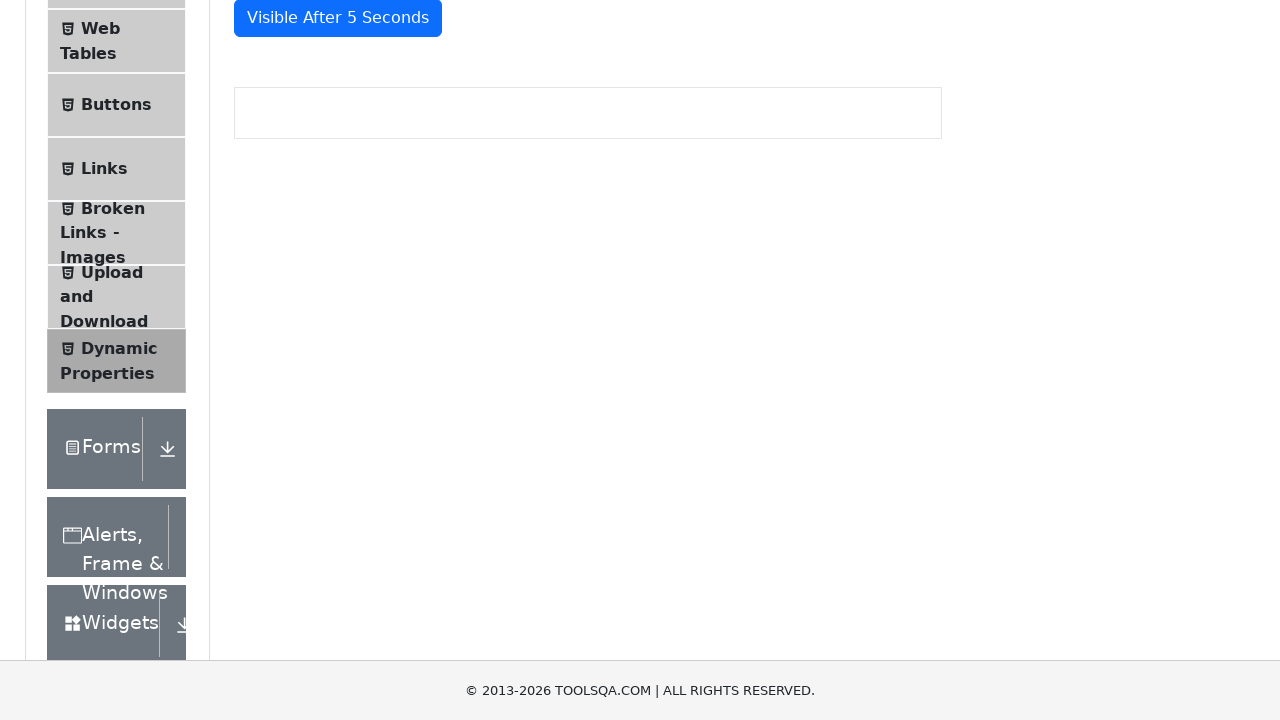

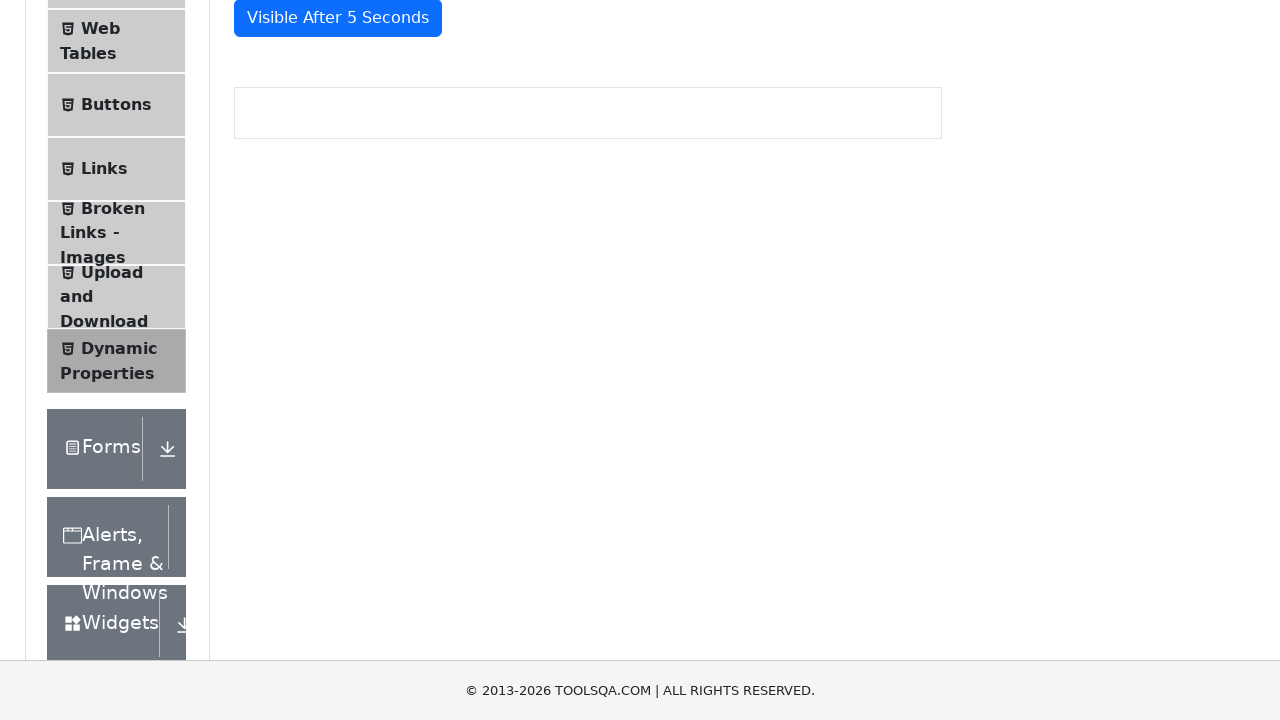